Tests a contact form submission on krc.com.tr by selecting contact type and complaint type from dropdowns, filling in personal details (name, email, phone, message), scrolling the page, and attempting to submit the form.

Starting URL: https://www.krc.com.tr/contact-form

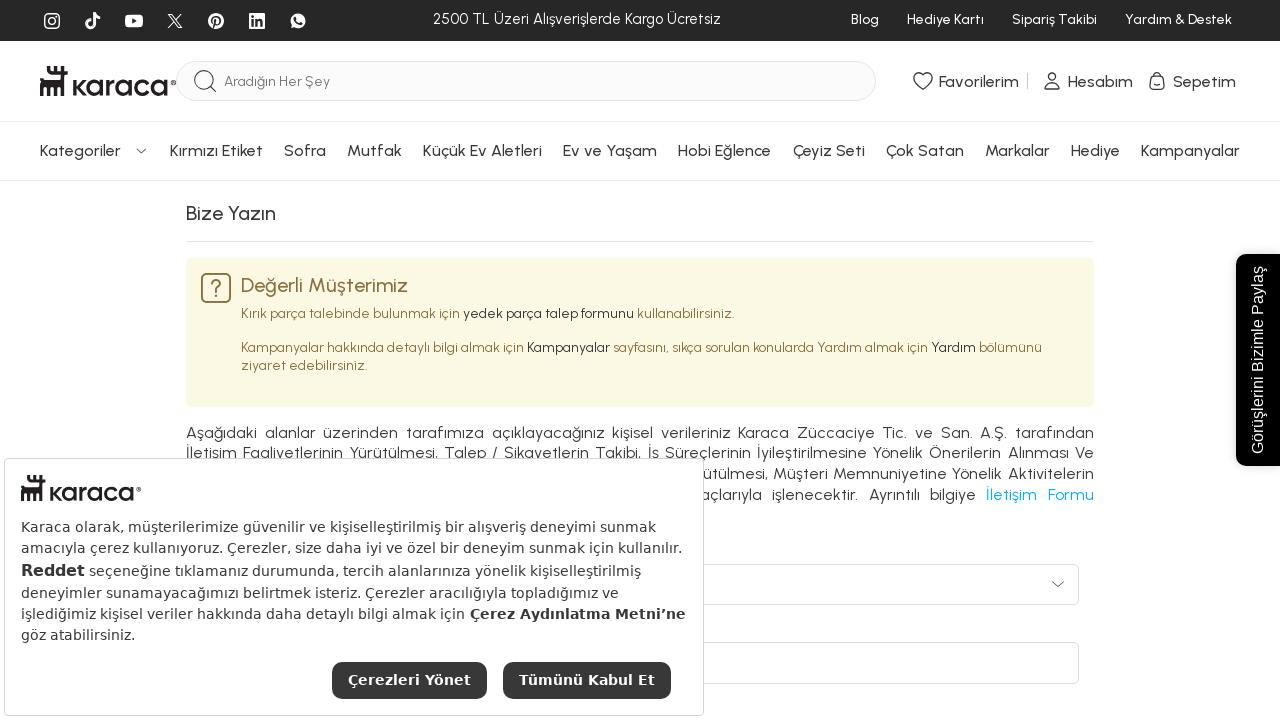

Selected 'E-Ticaret İletişim' from contact type dropdown on #ChannelId
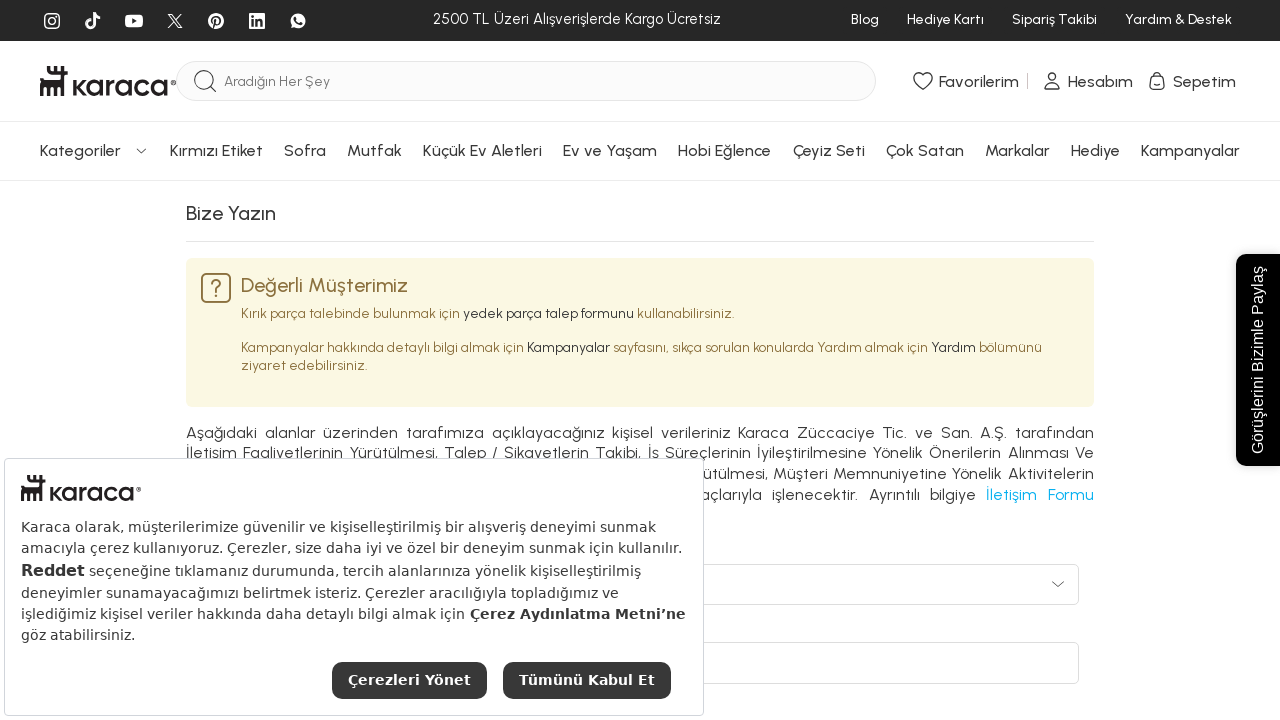

Selected 'Şikayet' from complaint type dropdown on #RequestType
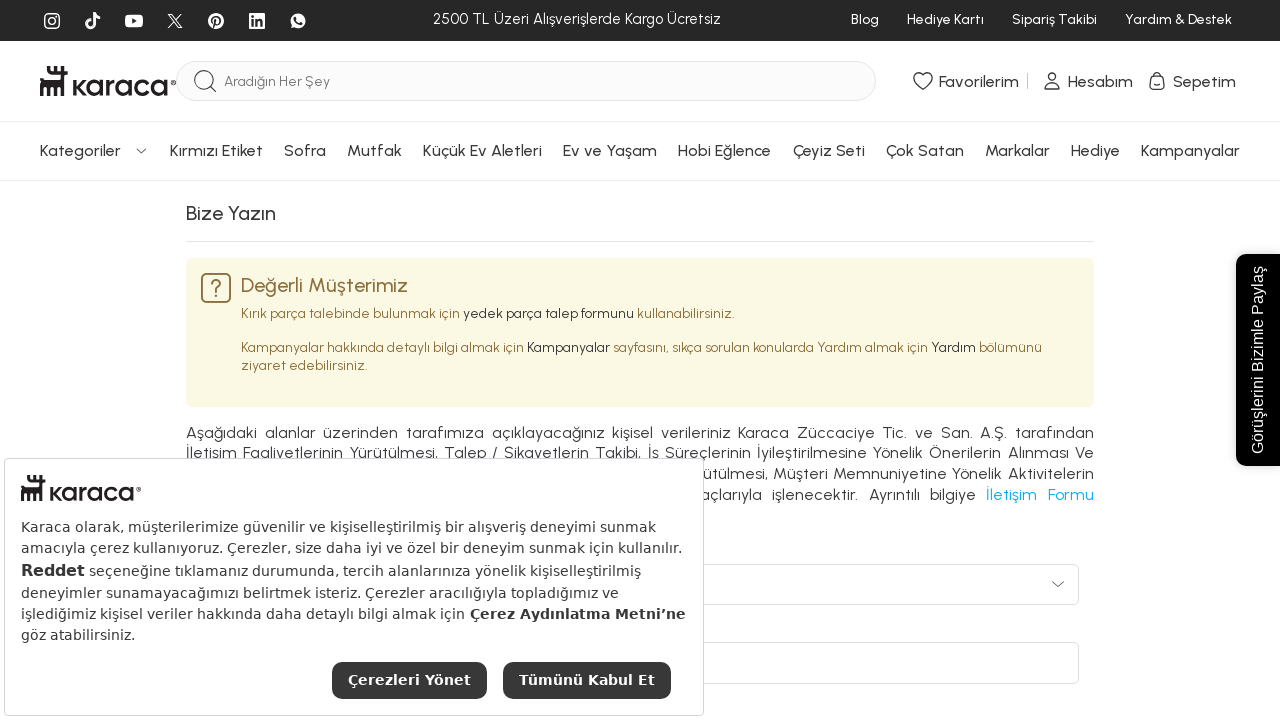

Scrolled page to bottom to load all content
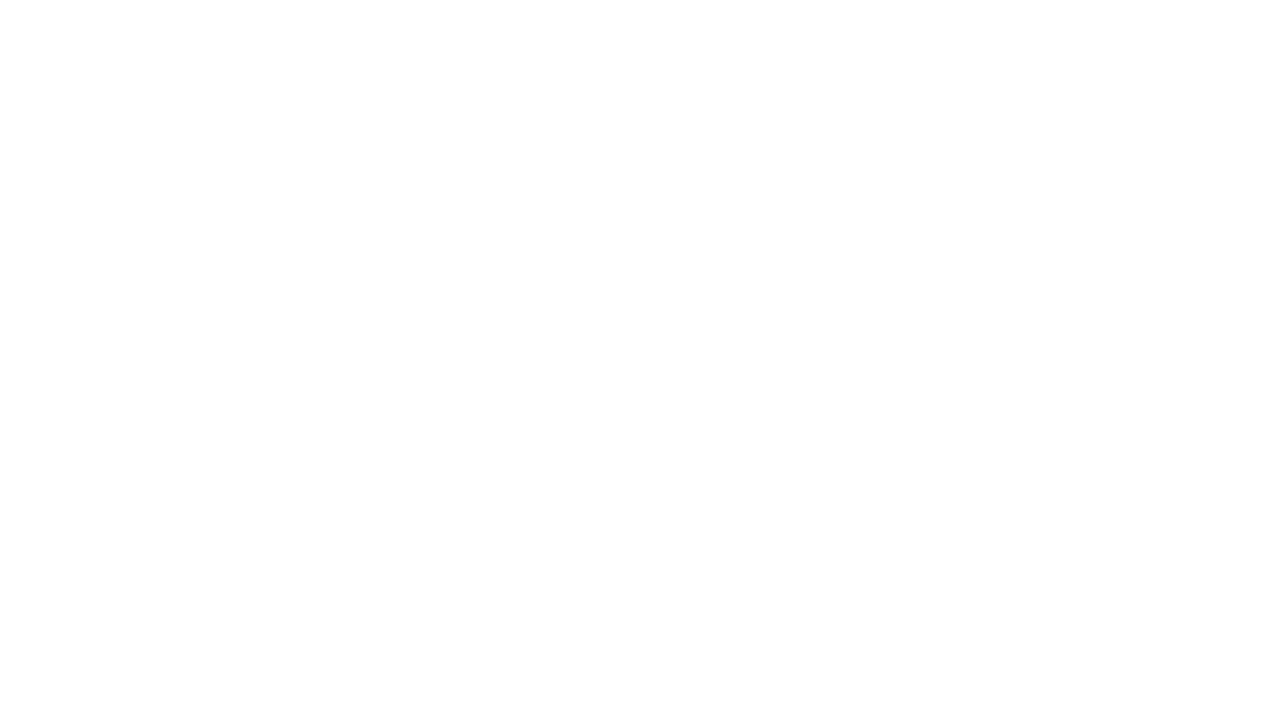

Waited 500ms for content to load
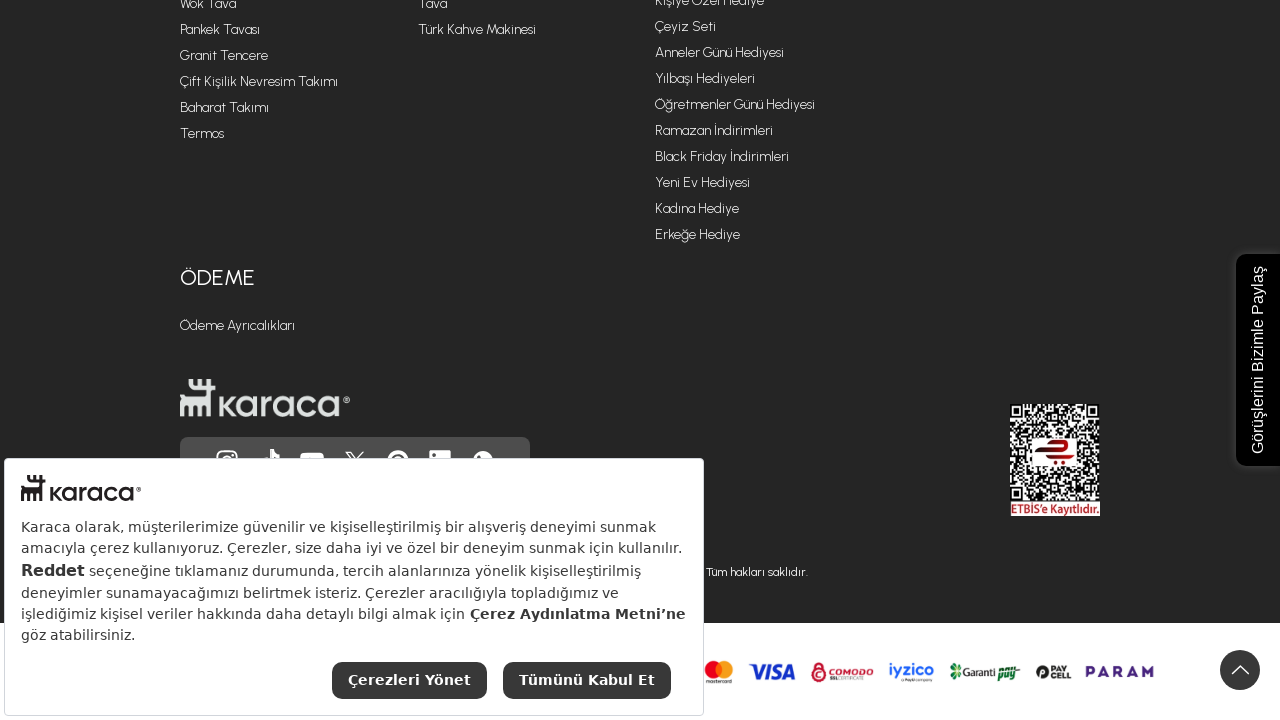

Filled name field with 'Ahmet' on #custname
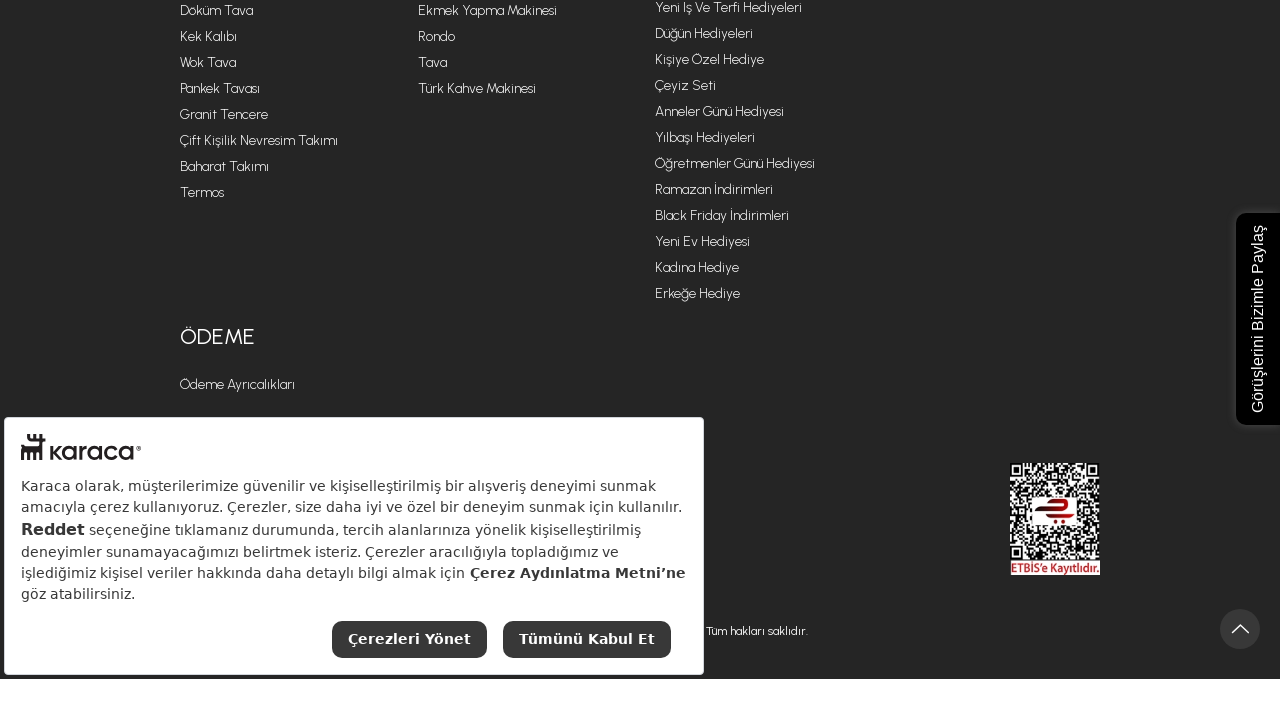

Filled surname field with 'Turkmen' on #CustSurName
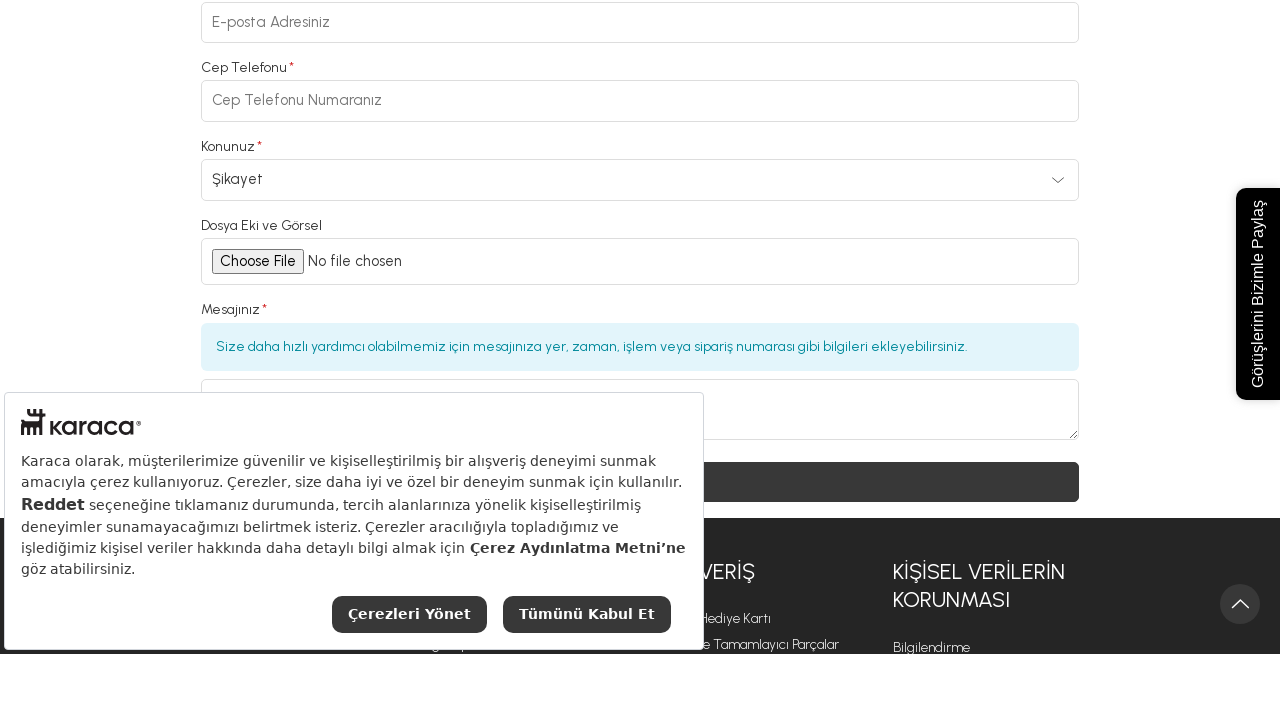

Filled email field with 'ahmet.turkmen@testmail.com' on #Email
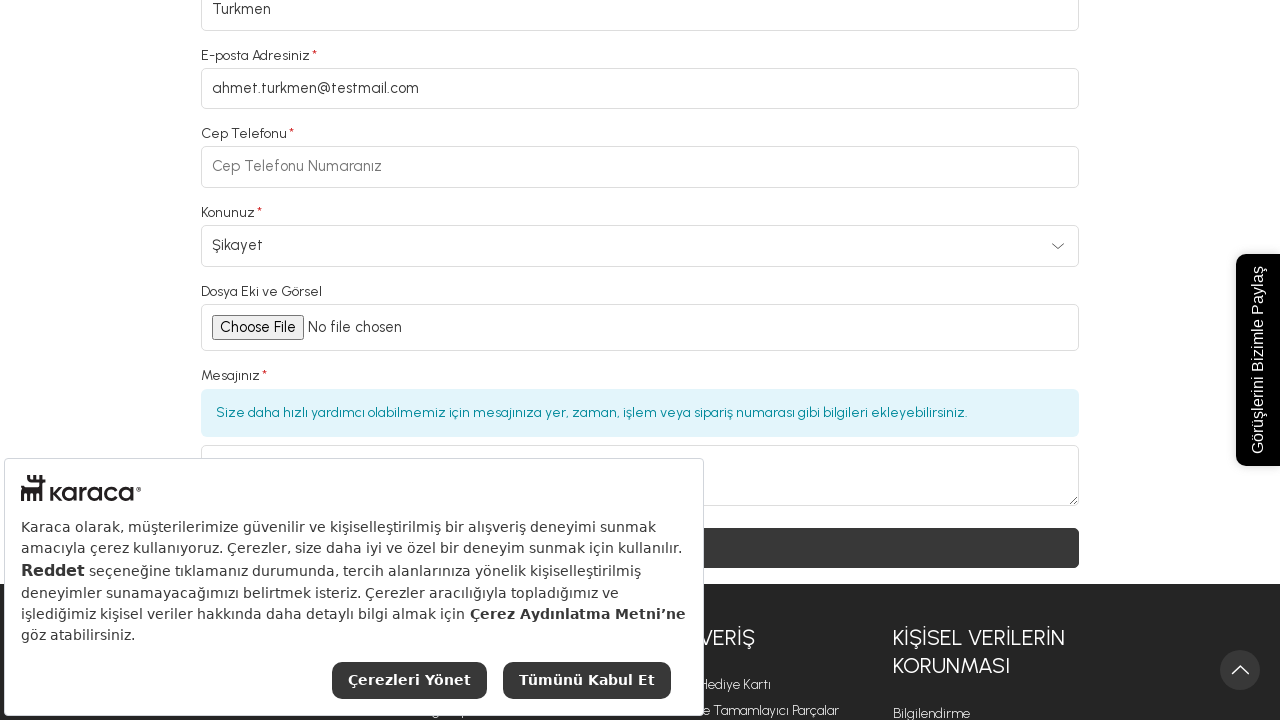

Filled phone field with '5551234567' on #phone
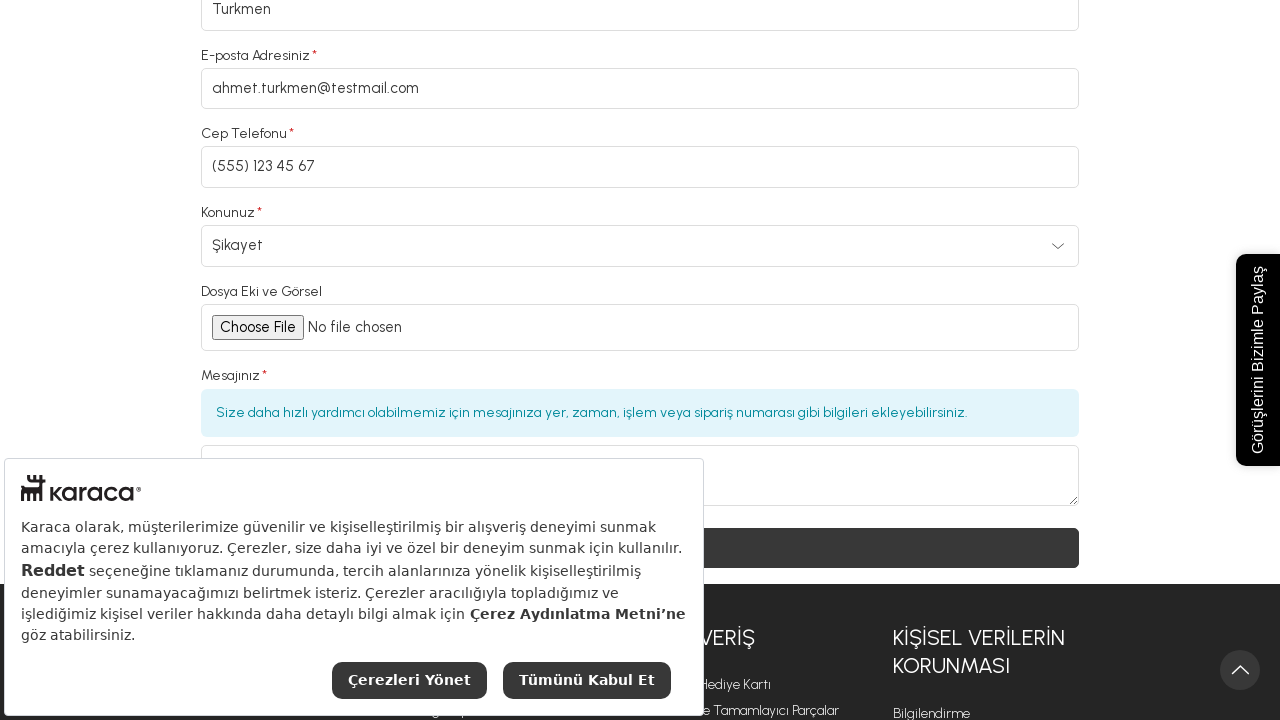

Filled message field with complaint description on #Description
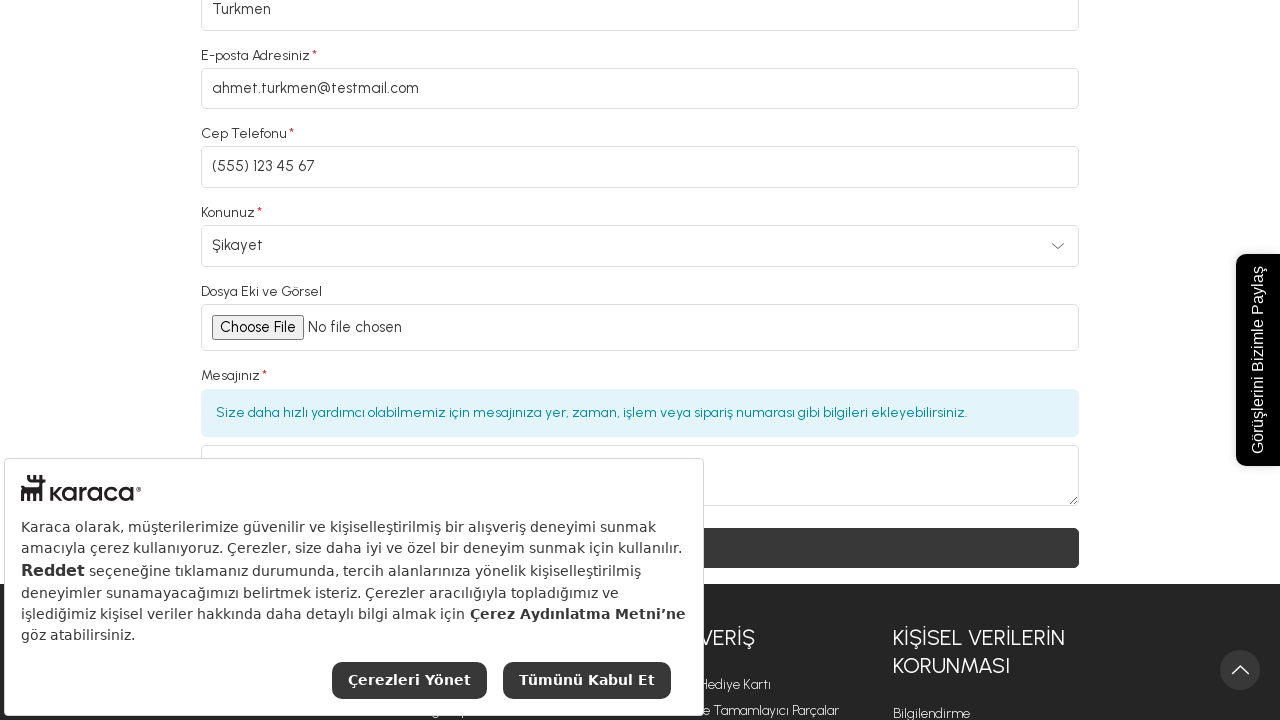

Waited 2000ms for form to be ready
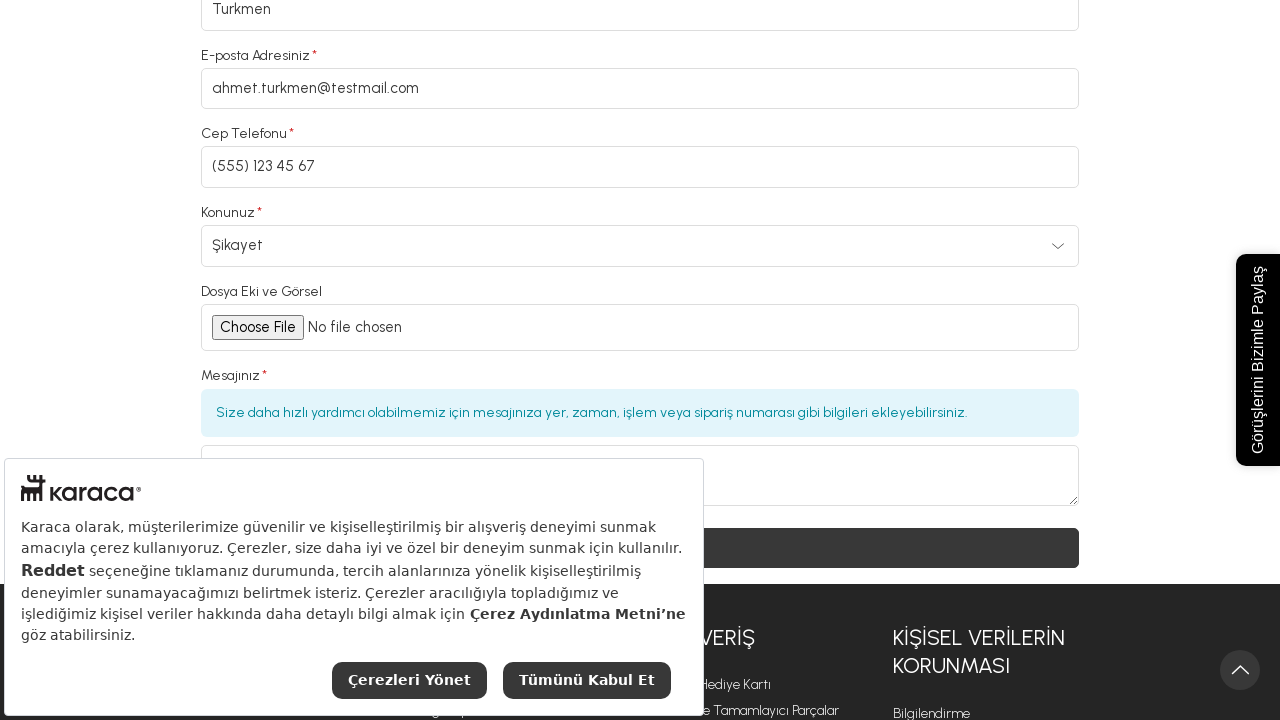

Clicked submit button to submit the form at (640, 360) on #customerContactFormSubmitWithRecaptcha
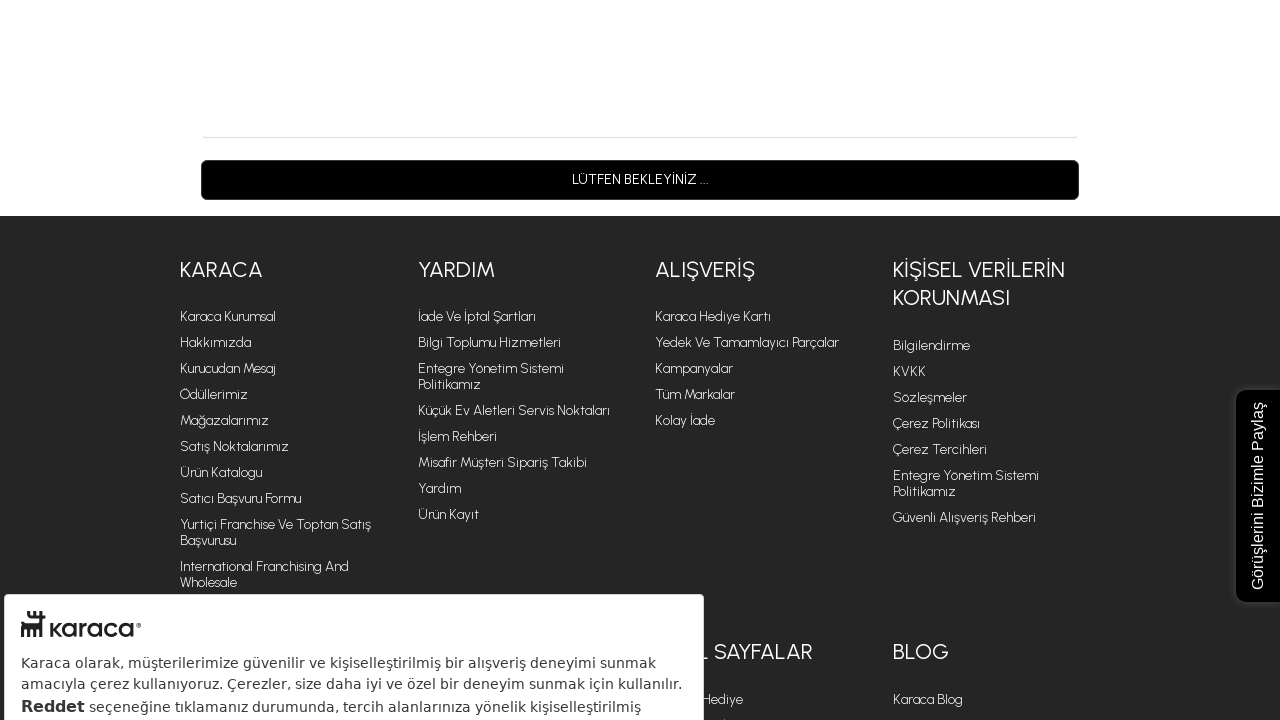

Form submission confirmation alert appeared
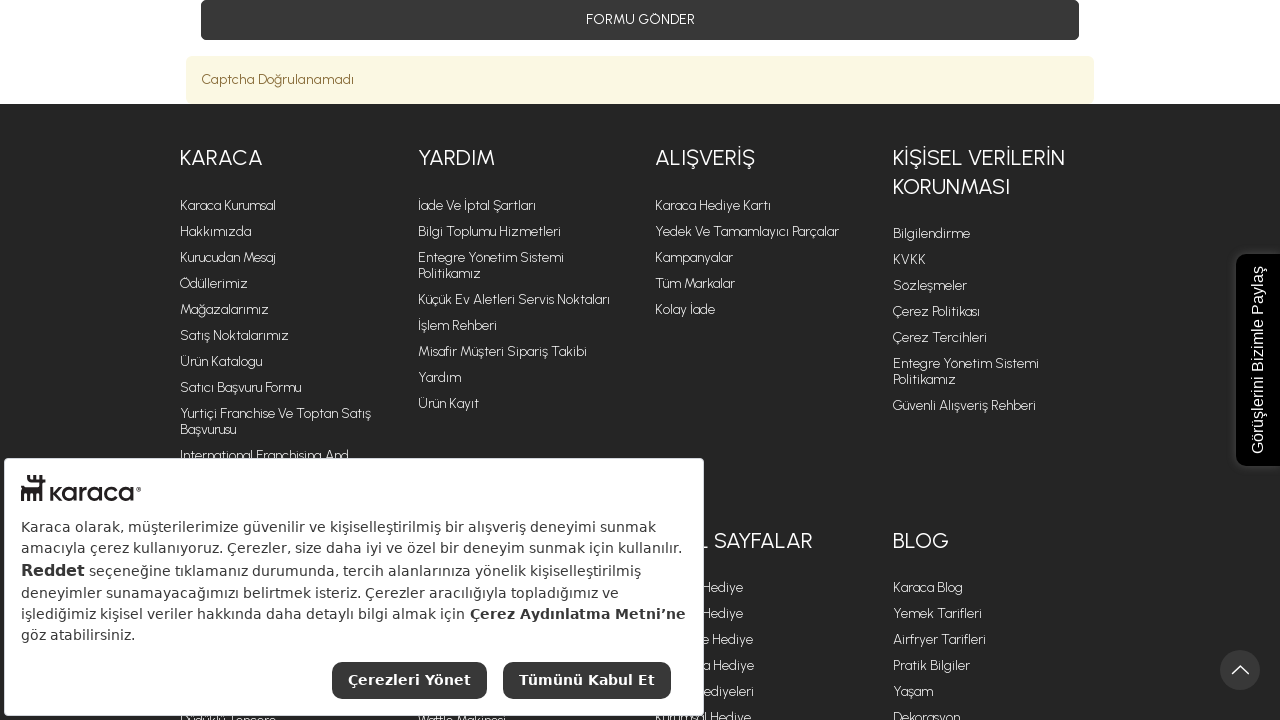

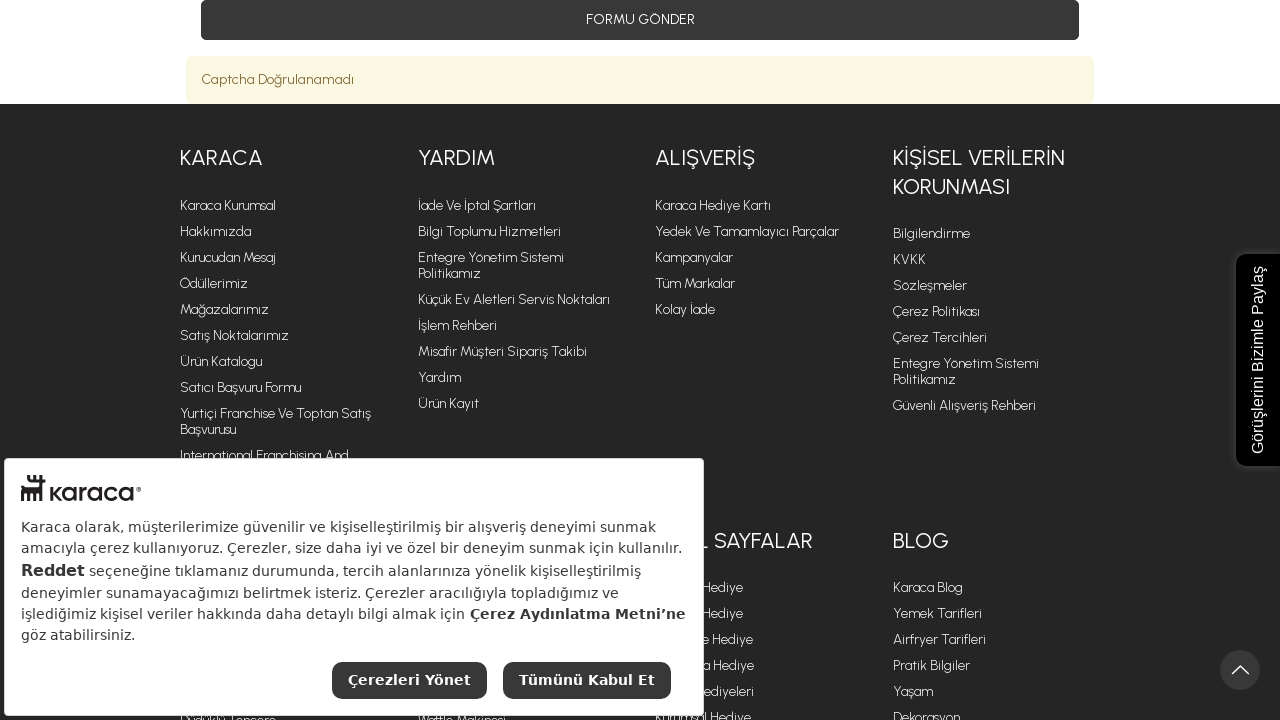